Tests visibility scenarios by clicking hide button and verifying various visibility states

Starting URL: http://uitestingplayground.com/

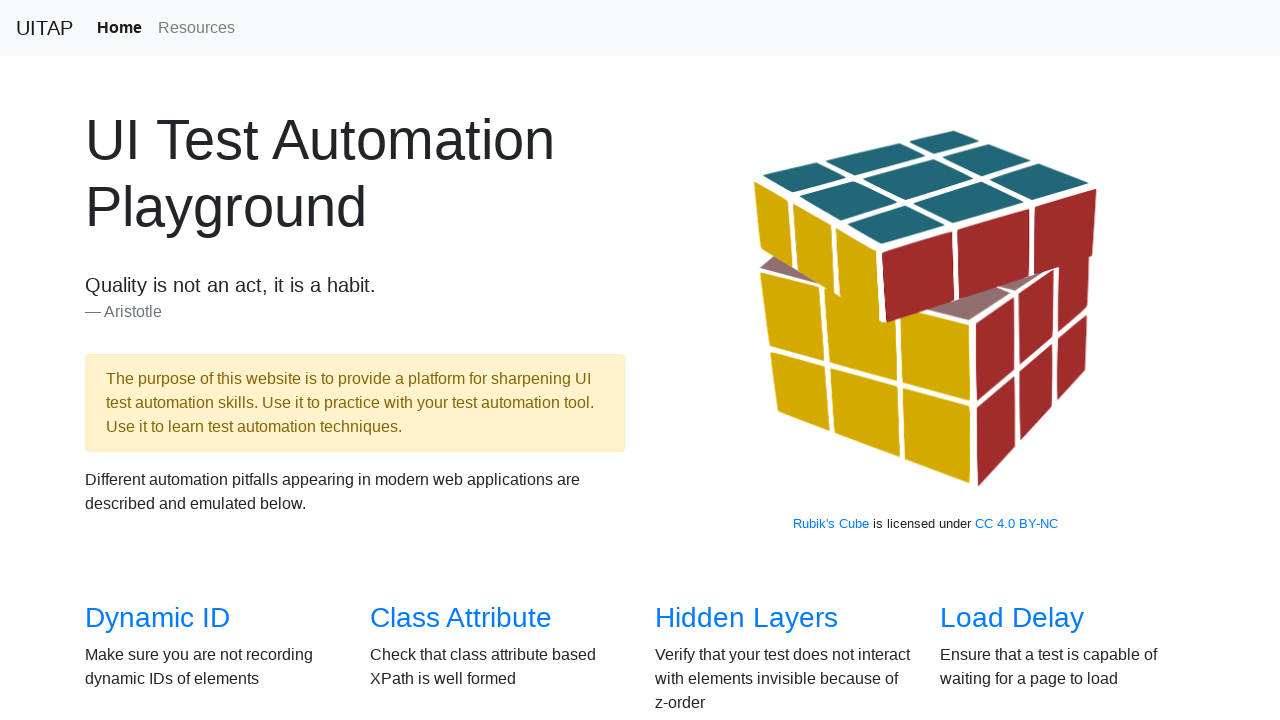

Clicked on Visibility link at (135, 360) on internal:role=link[name="Visibility"i]
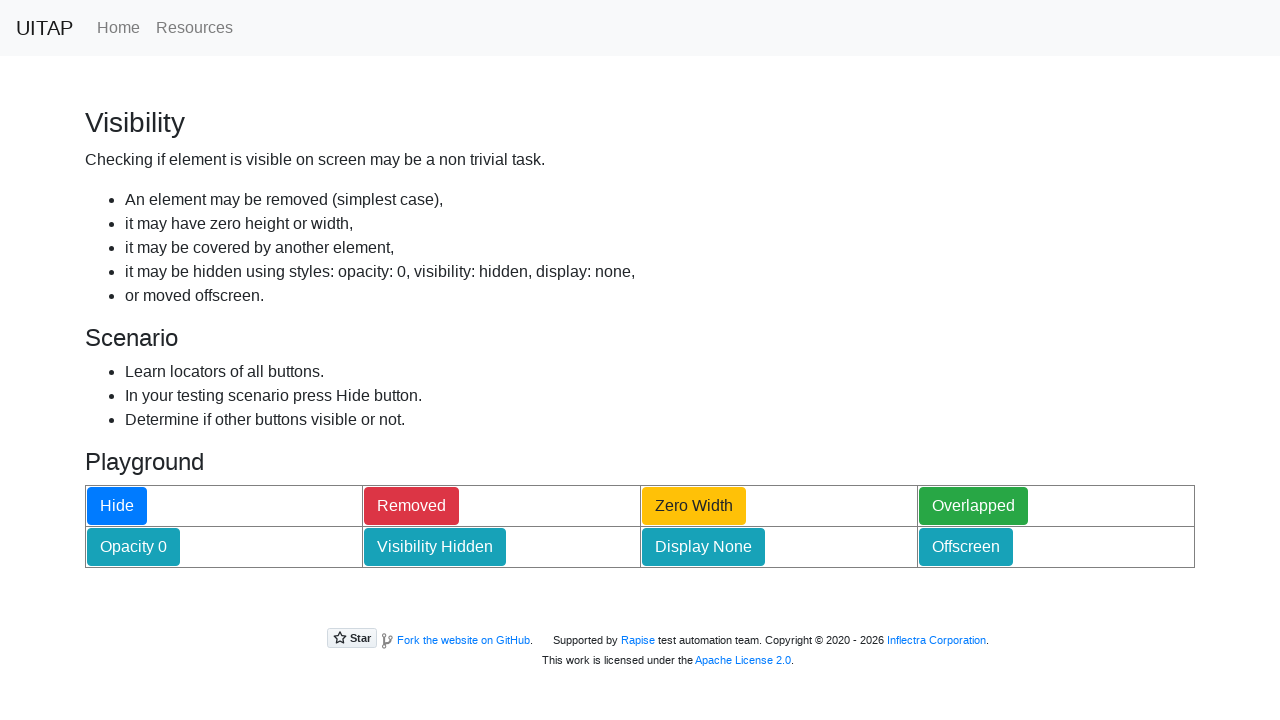

Located hide button
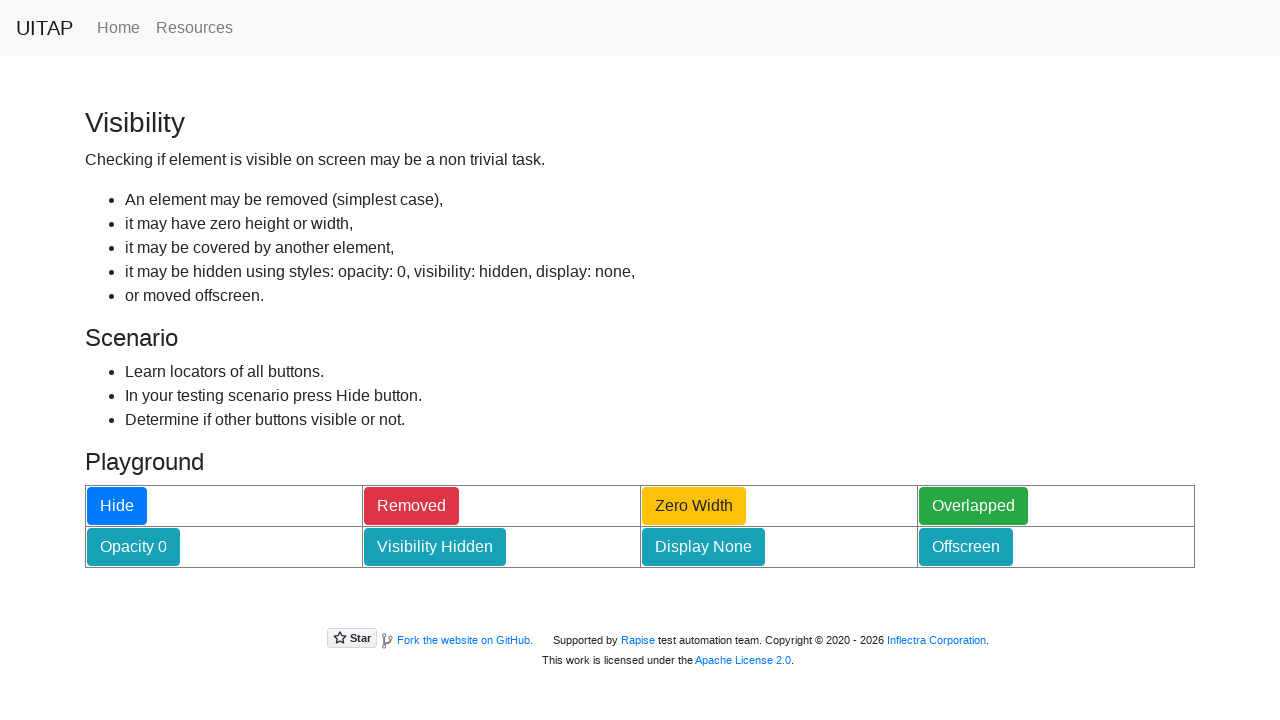

Clicked hide button at (117, 506) on internal:role=button[name="Hide"i]
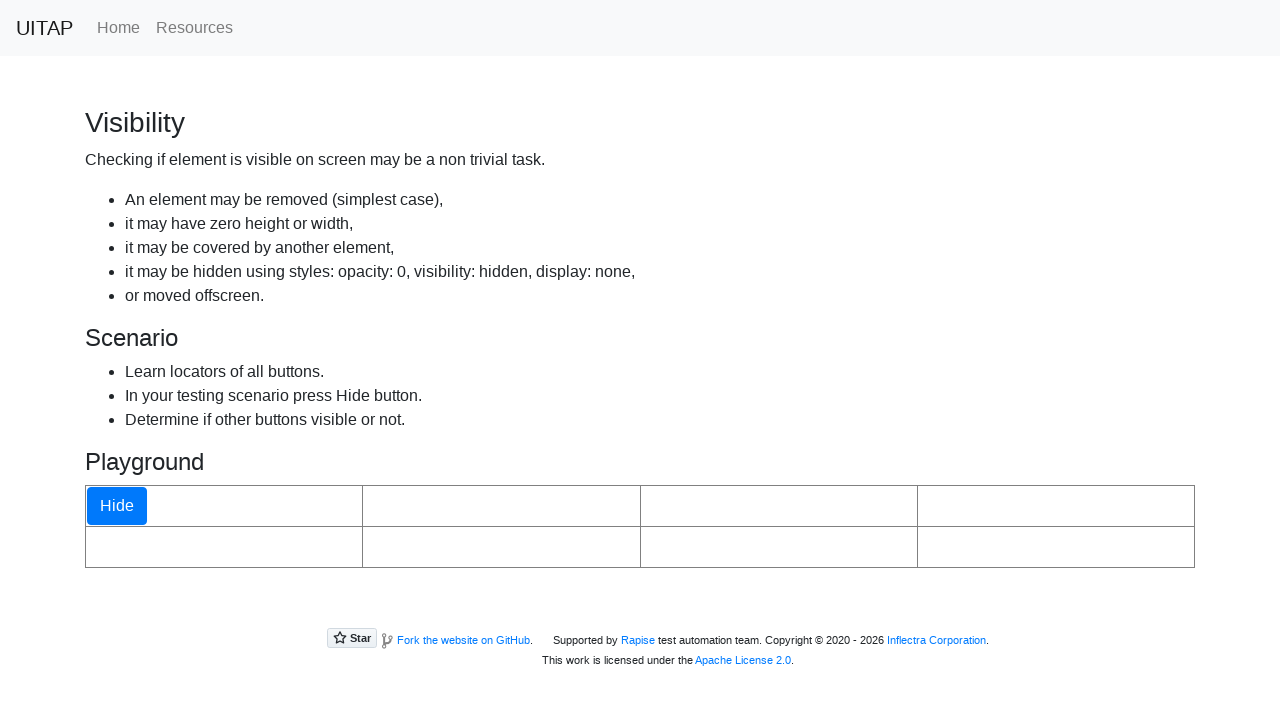

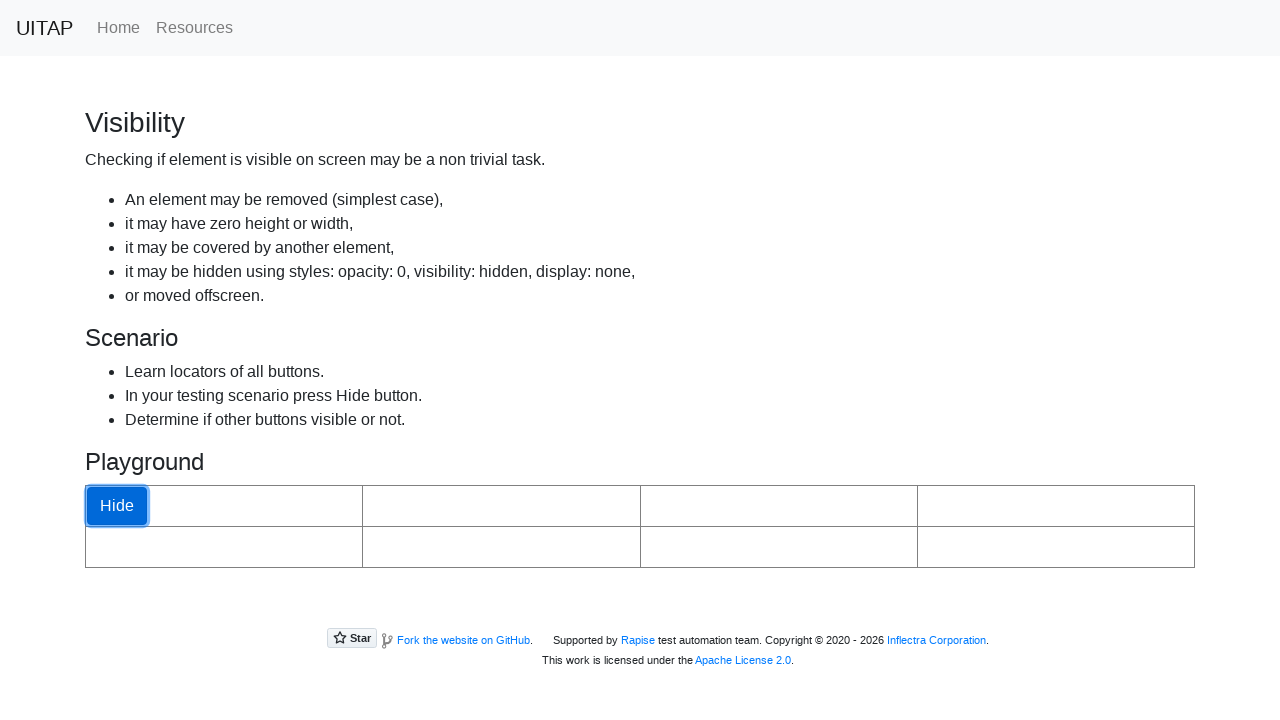